Tests the GEICO property sales flow by selecting a property type (e.g., homeowners), entering a zip code, and clicking continue to proceed to the next step.

Starting URL: https://propertysales.geico.com/PropertyTypeLanding

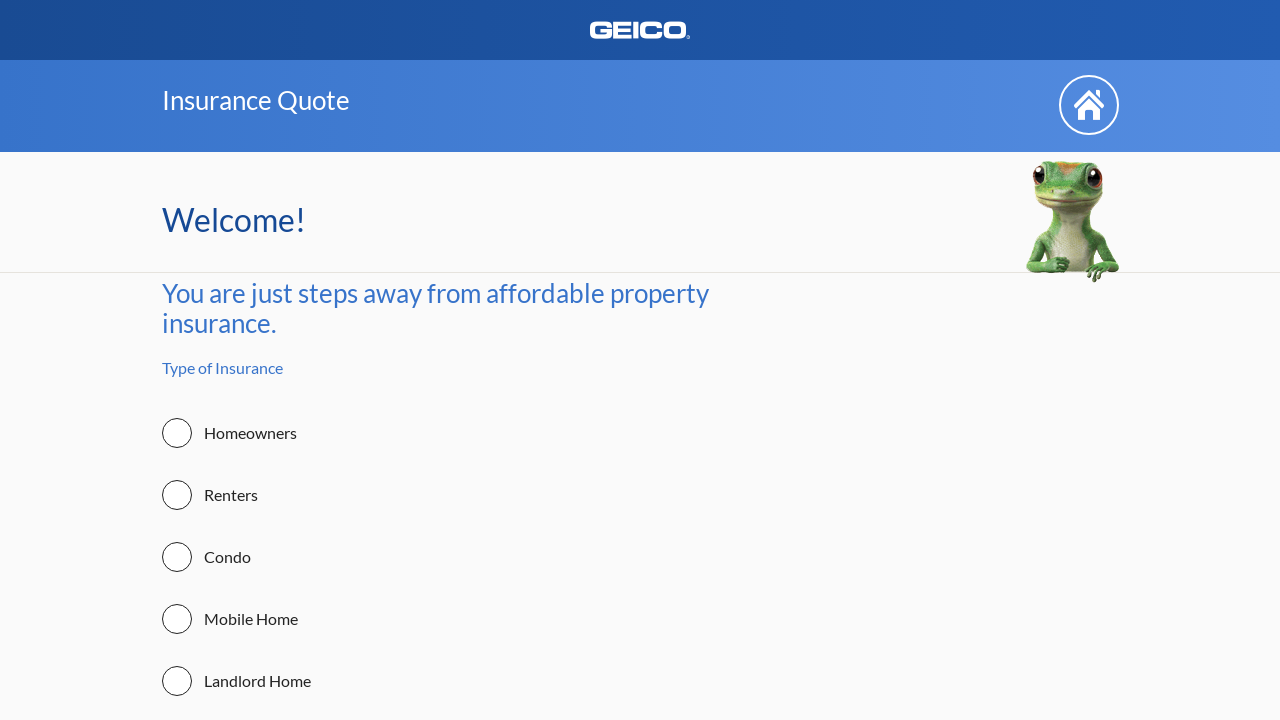

Clicked on Homeowners property type radio button at (229, 432) on label[for='ho3']
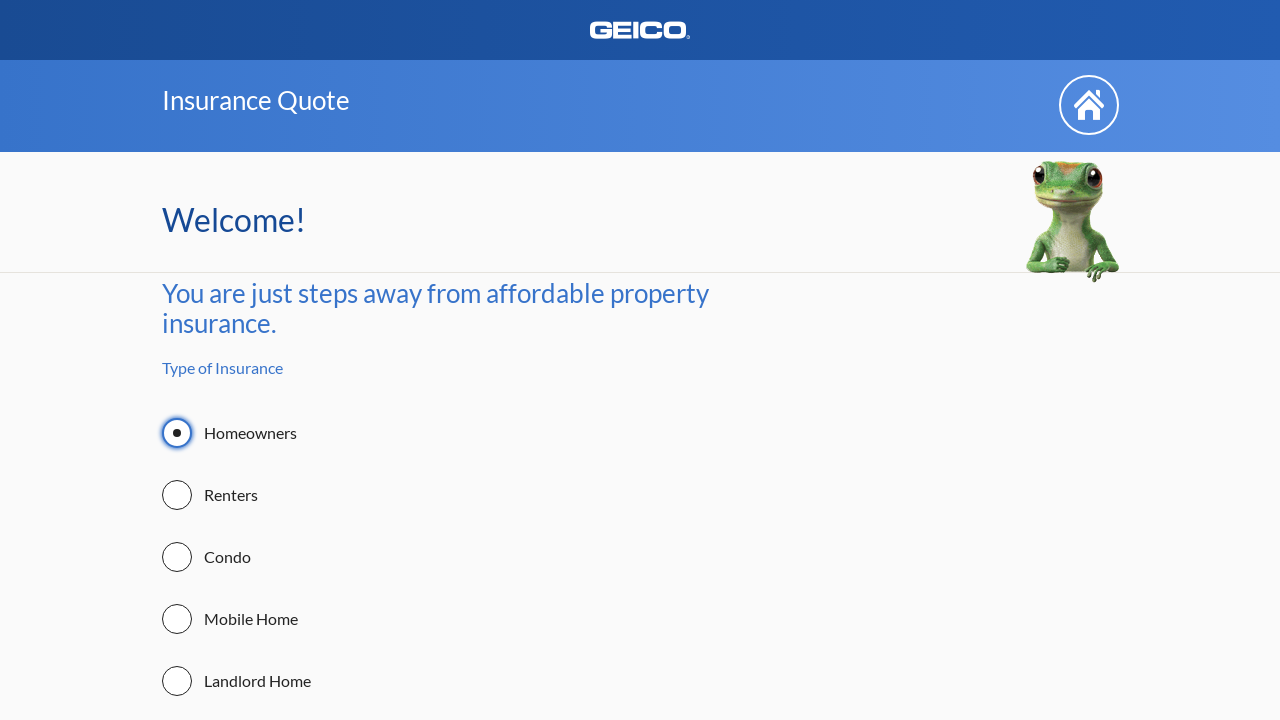

Entered zip code 11435 in the zip code field on #LandingViewData_NIP001PropertyZip
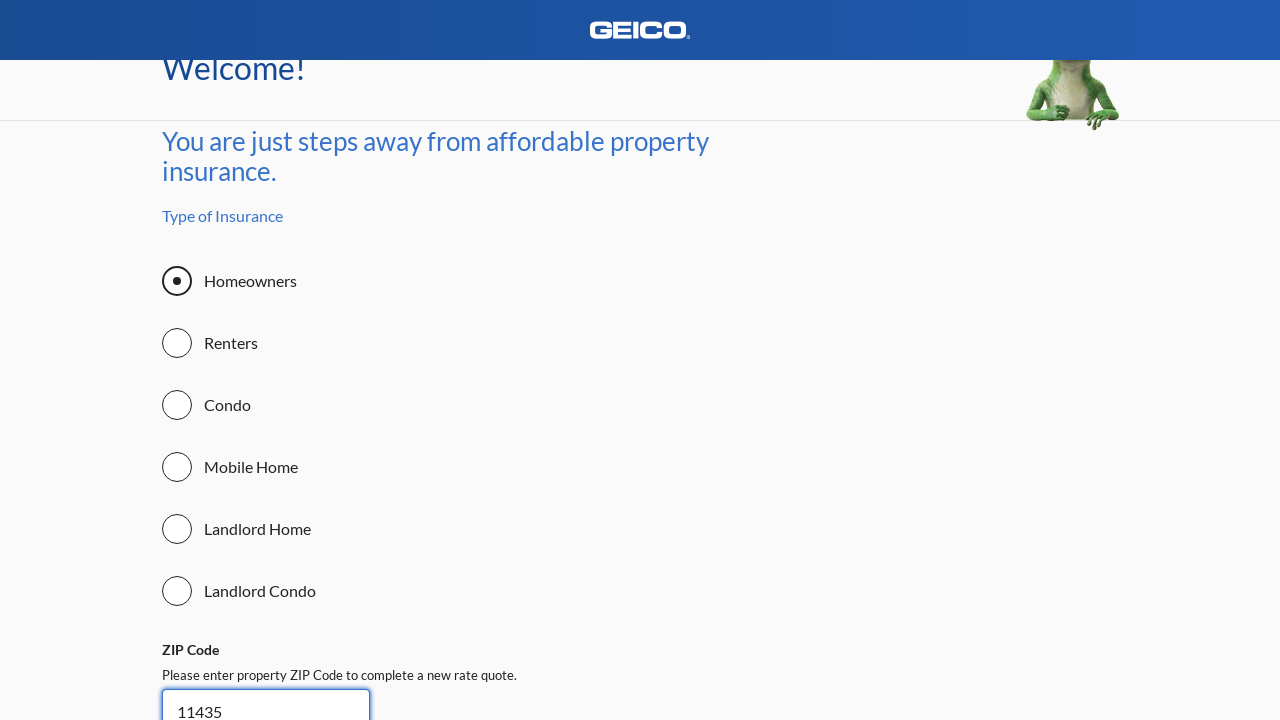

Clicked continue button to proceed to next step at (708, 543) on #submitButton
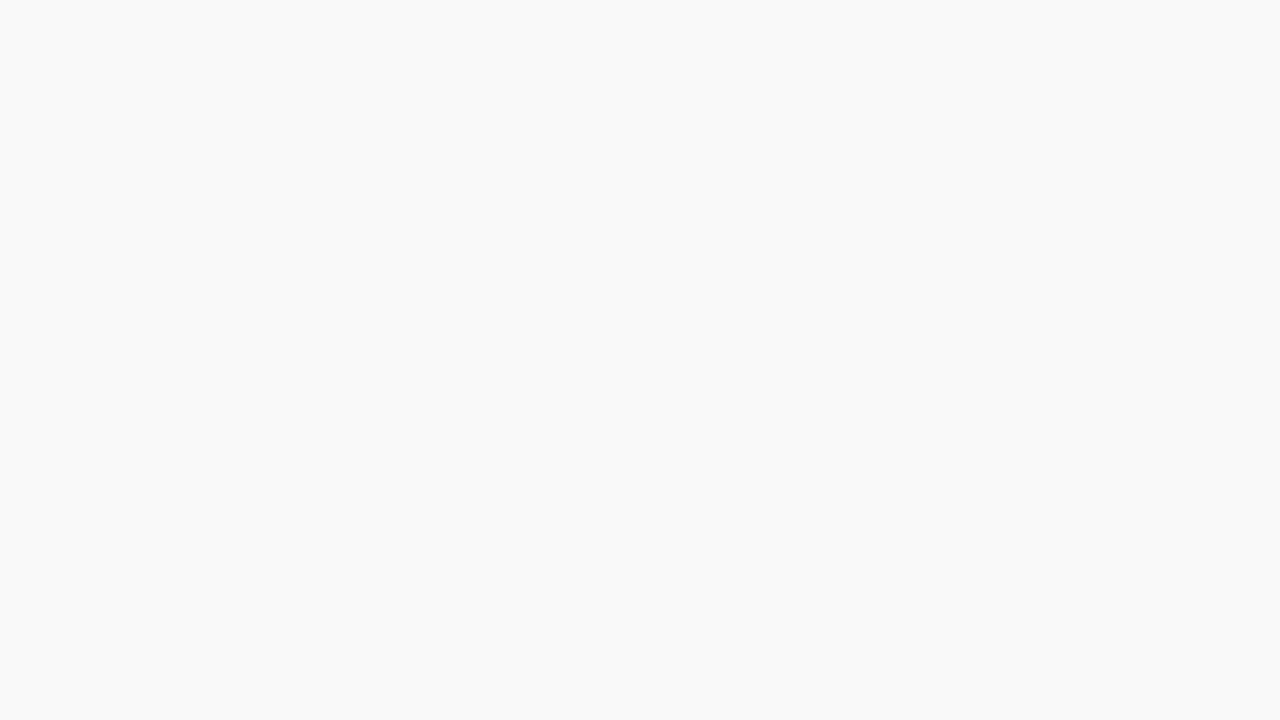

Waited for page navigation to complete (networkidle)
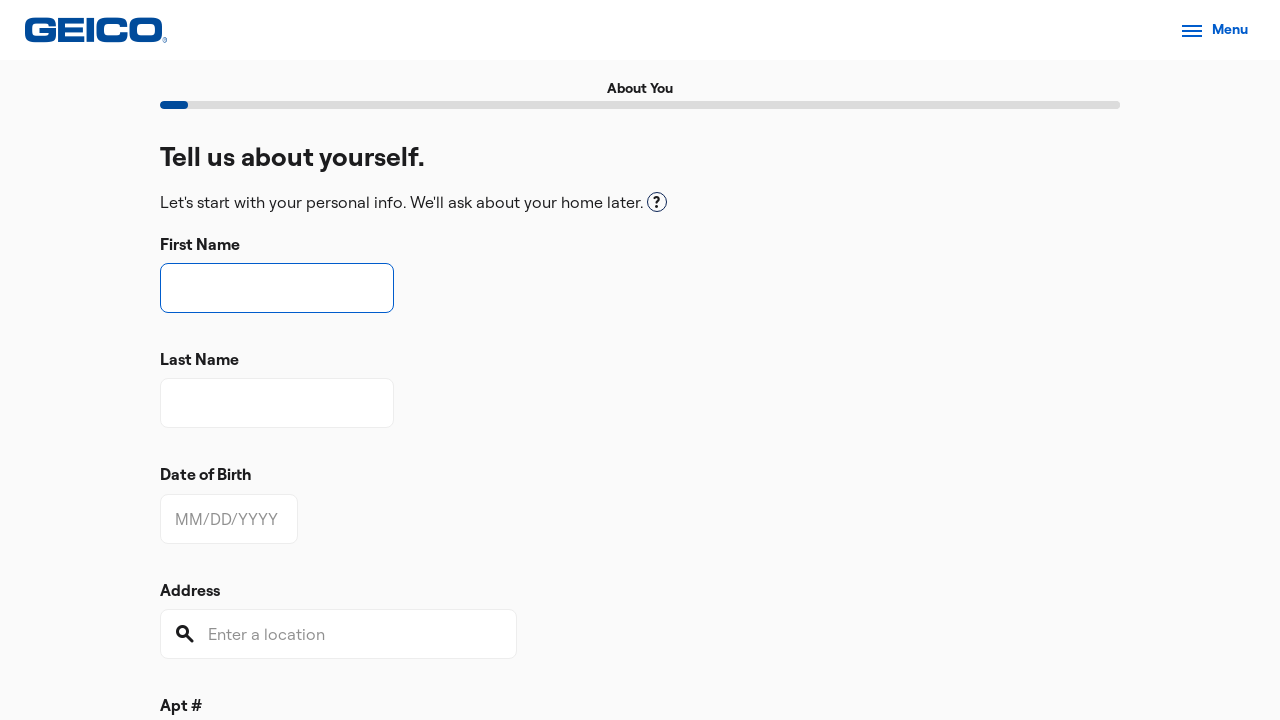

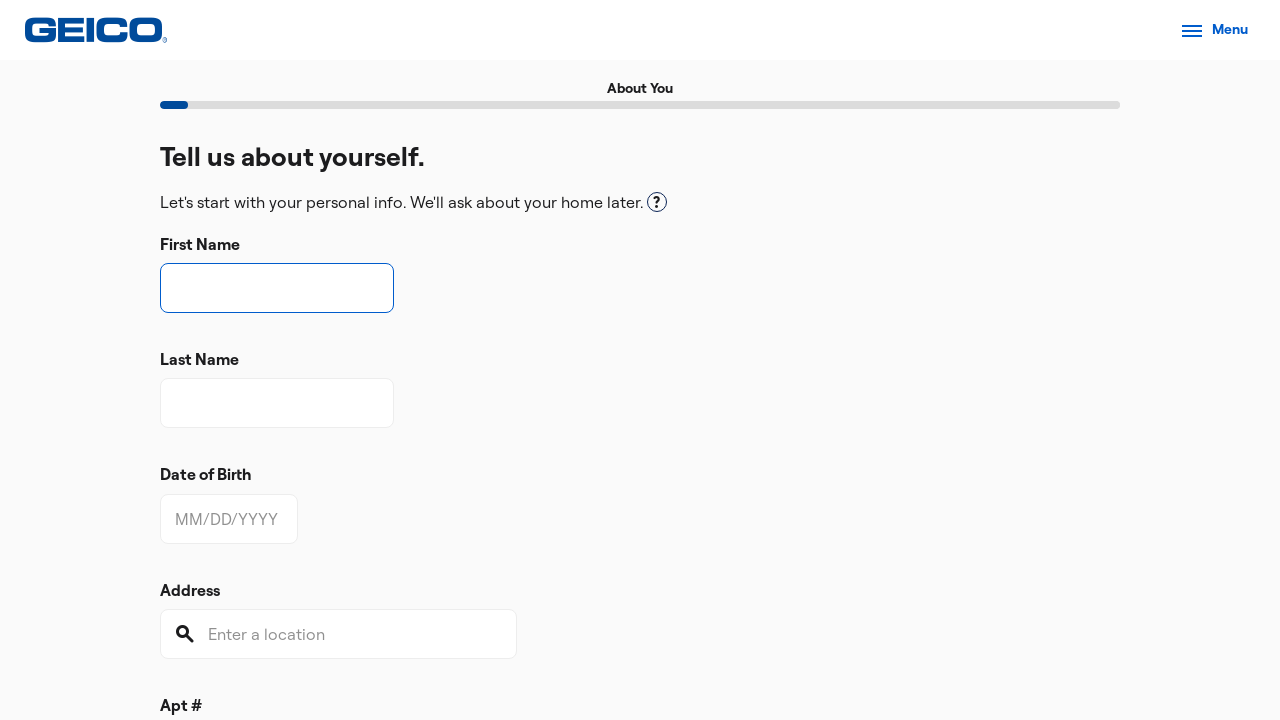